Tests dynamic controls with explicit waits by clicking Remove button, waiting for "It's gone!" message, then clicking Add button and waiting for "It's back!" message to appear.

Starting URL: https://the-internet.herokuapp.com/dynamic_controls

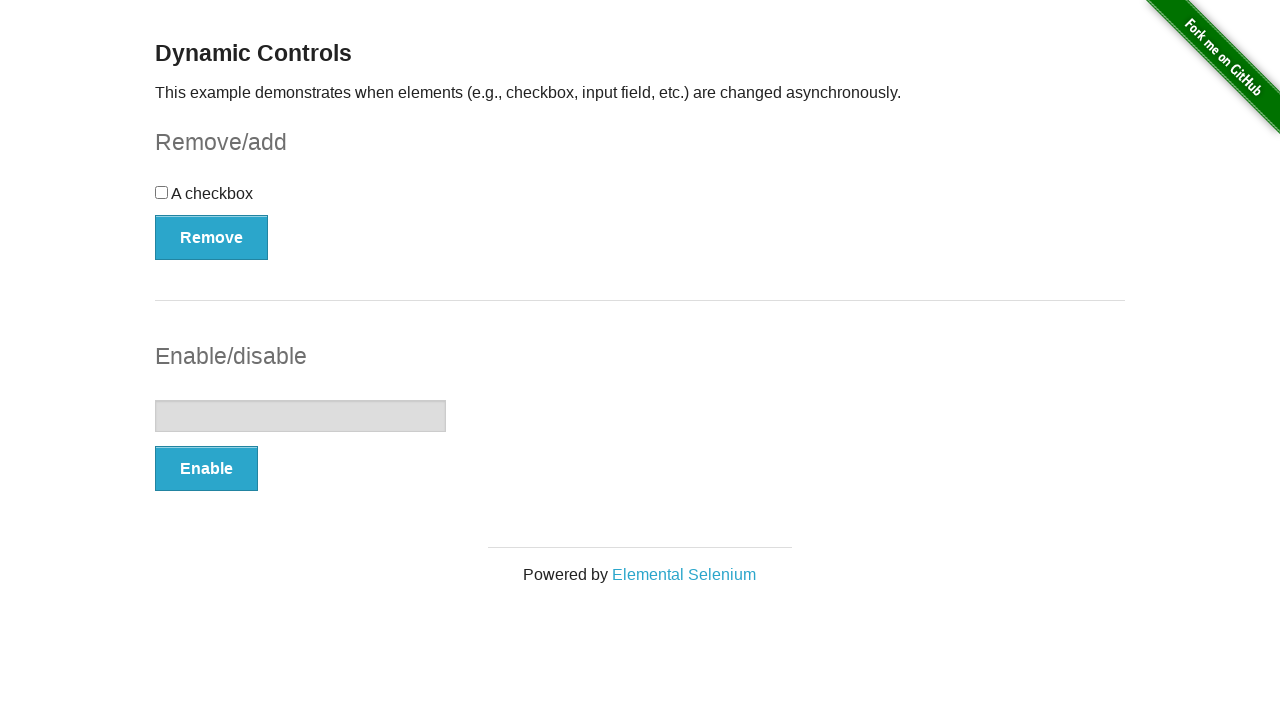

Clicked Remove button to trigger dynamic control removal at (212, 237) on xpath=//*[text()='Remove']
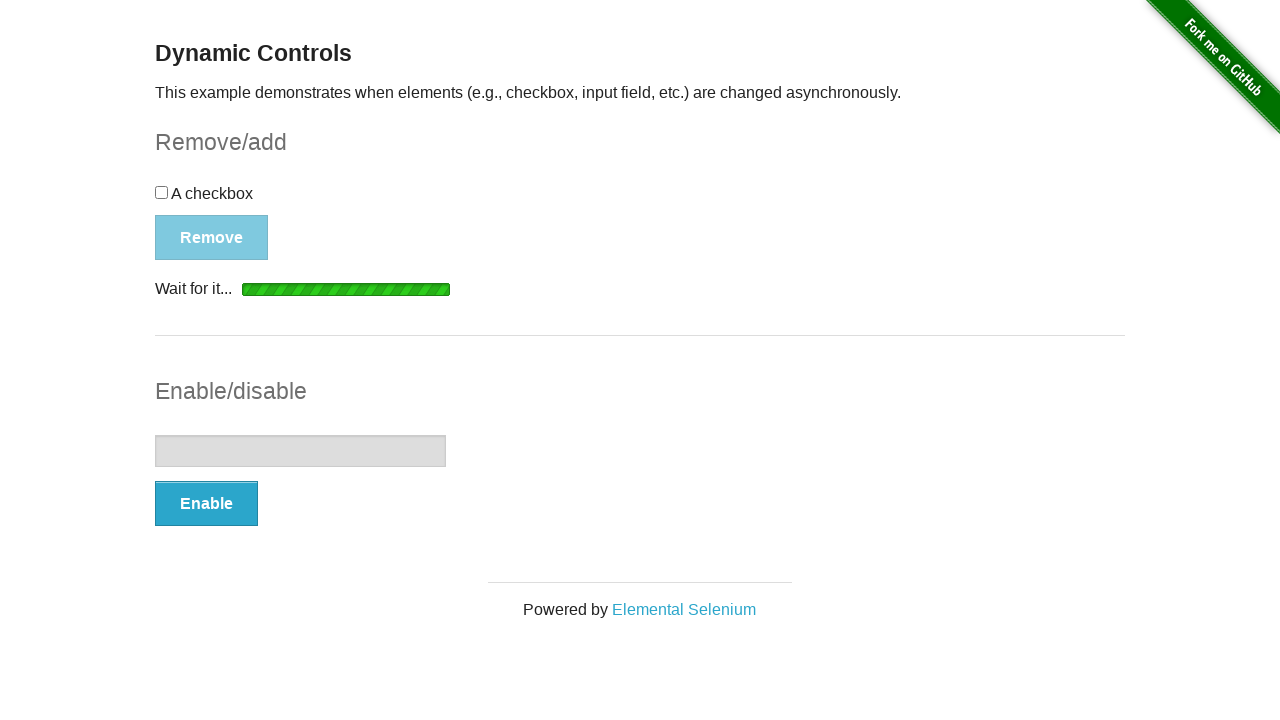

Waited for "It's gone!" message to appear
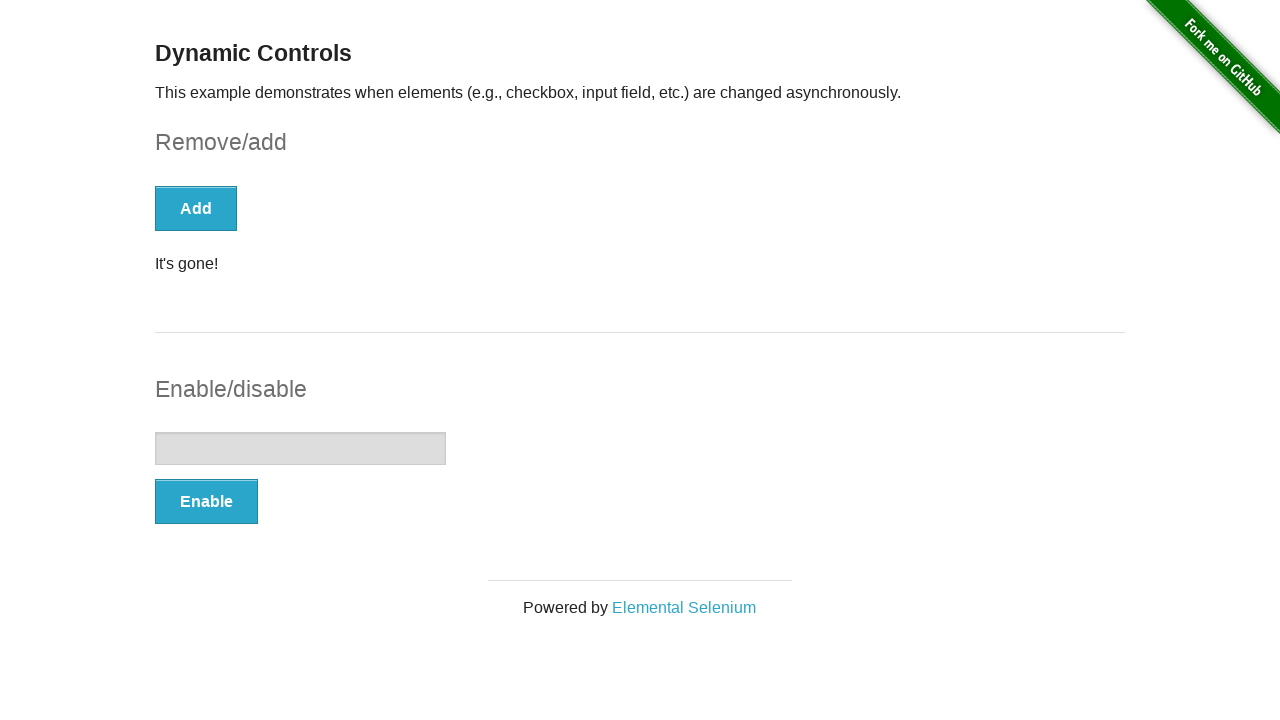

Asserted that "It's gone!" message is visible
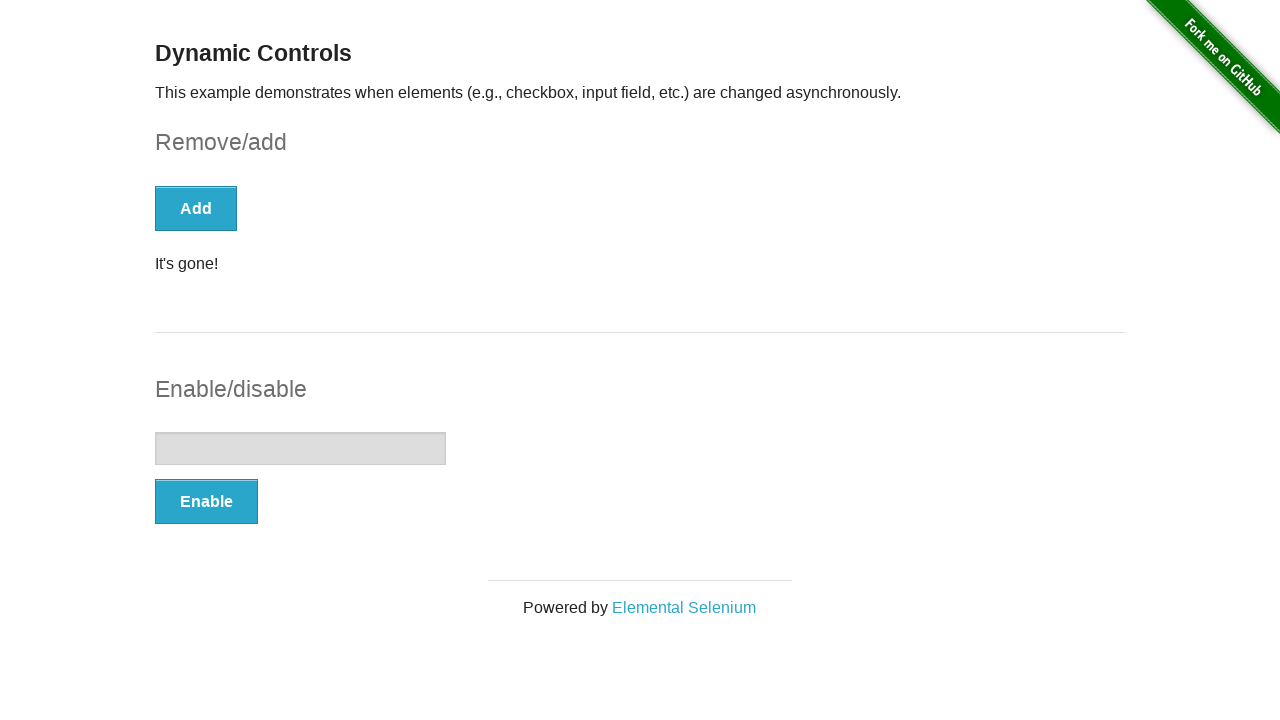

Clicked Add button to restore the dynamic control at (196, 208) on xpath=//*[text()='Add']
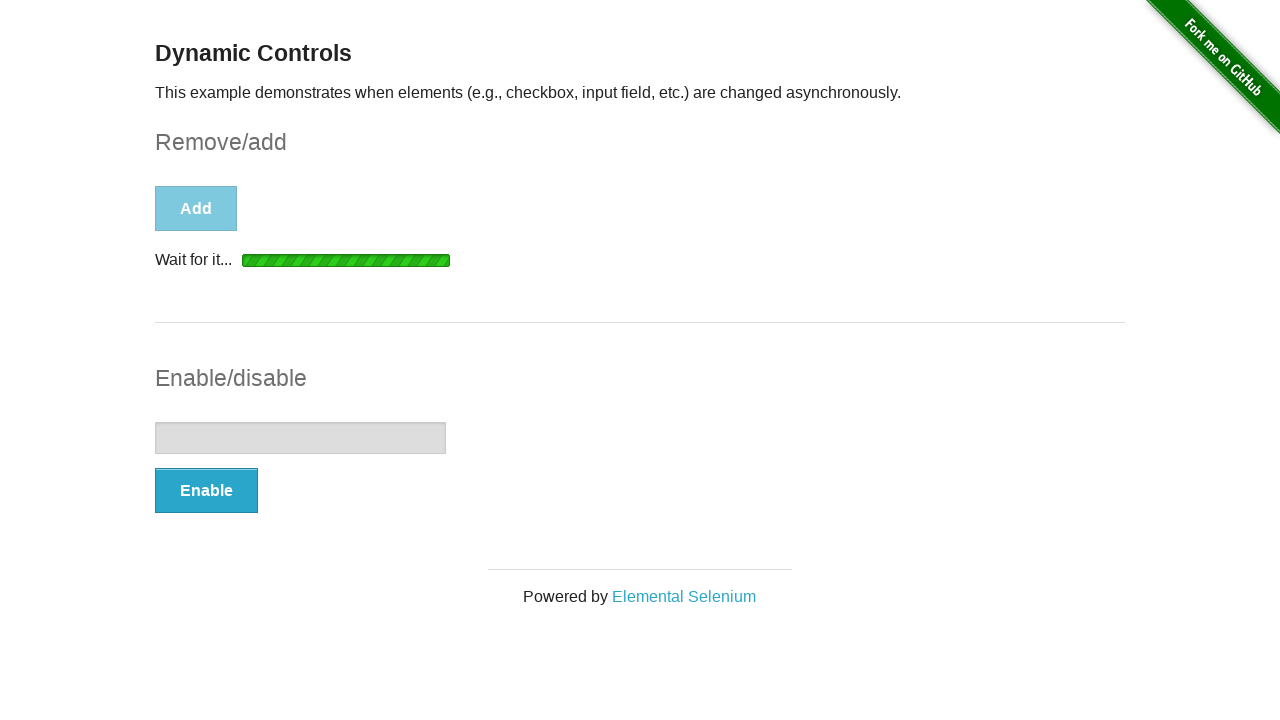

Waited for "It's back!" message to appear
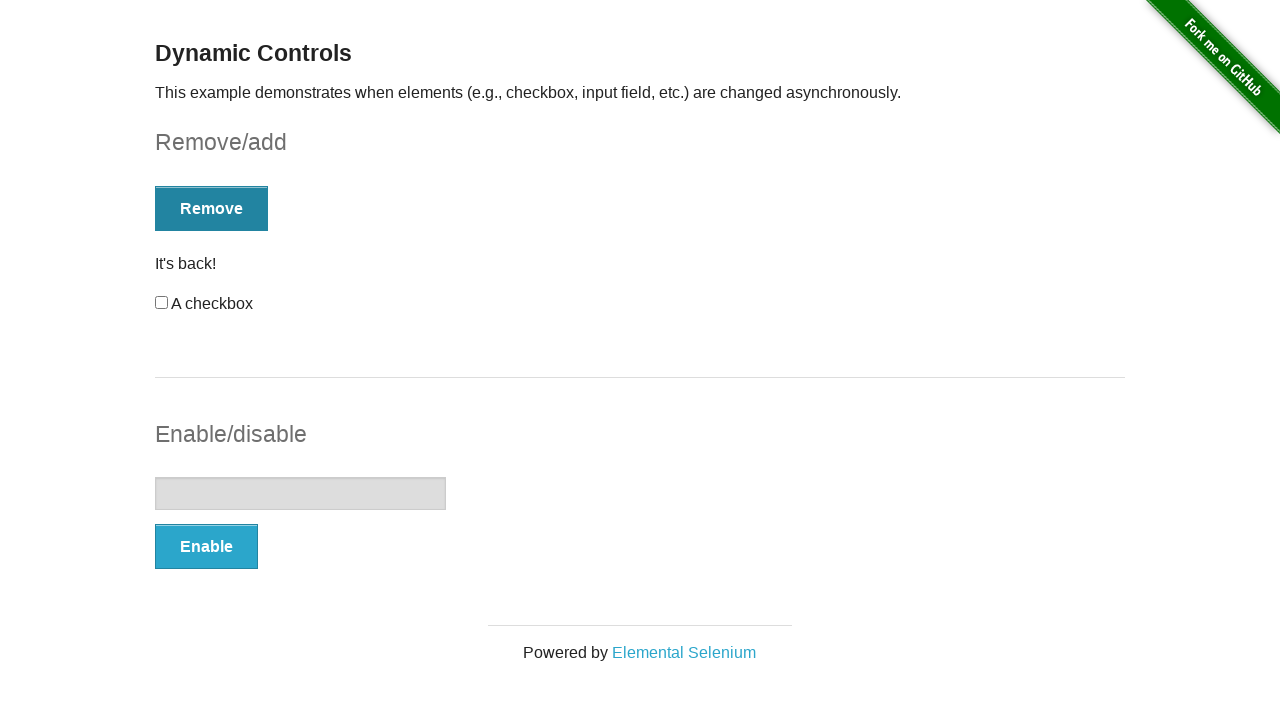

Asserted that "It's back!" message is visible
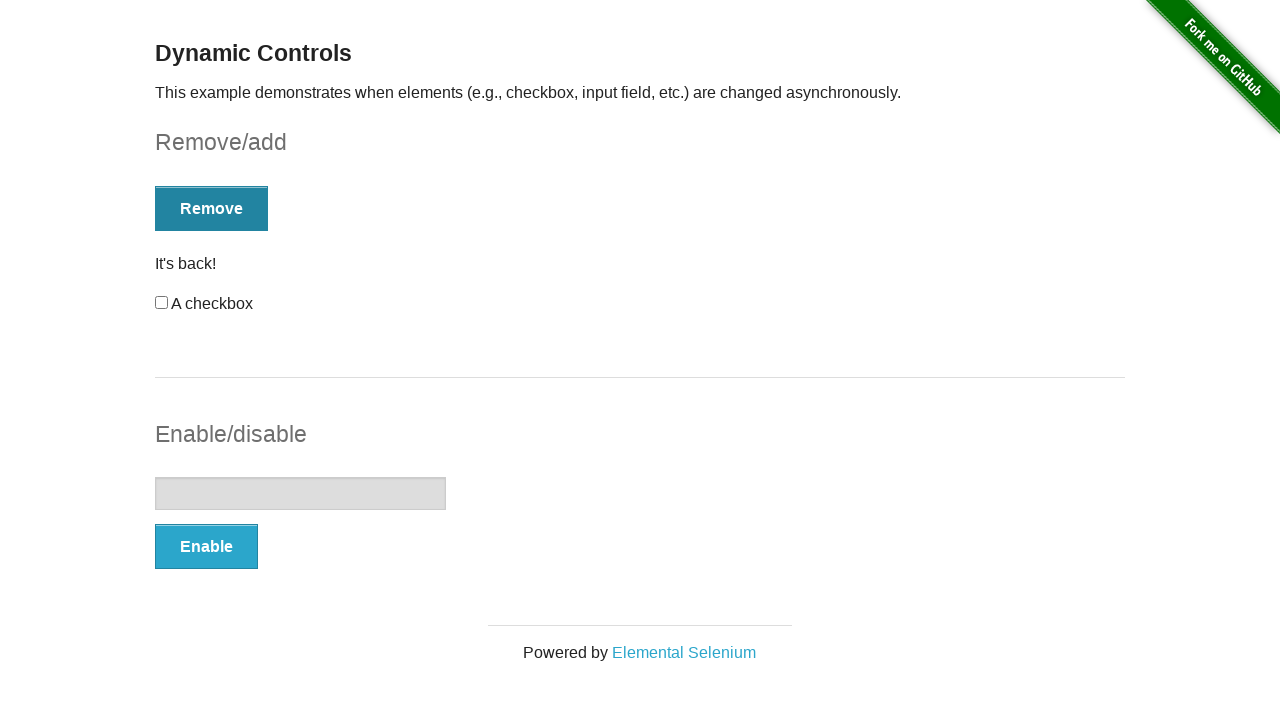

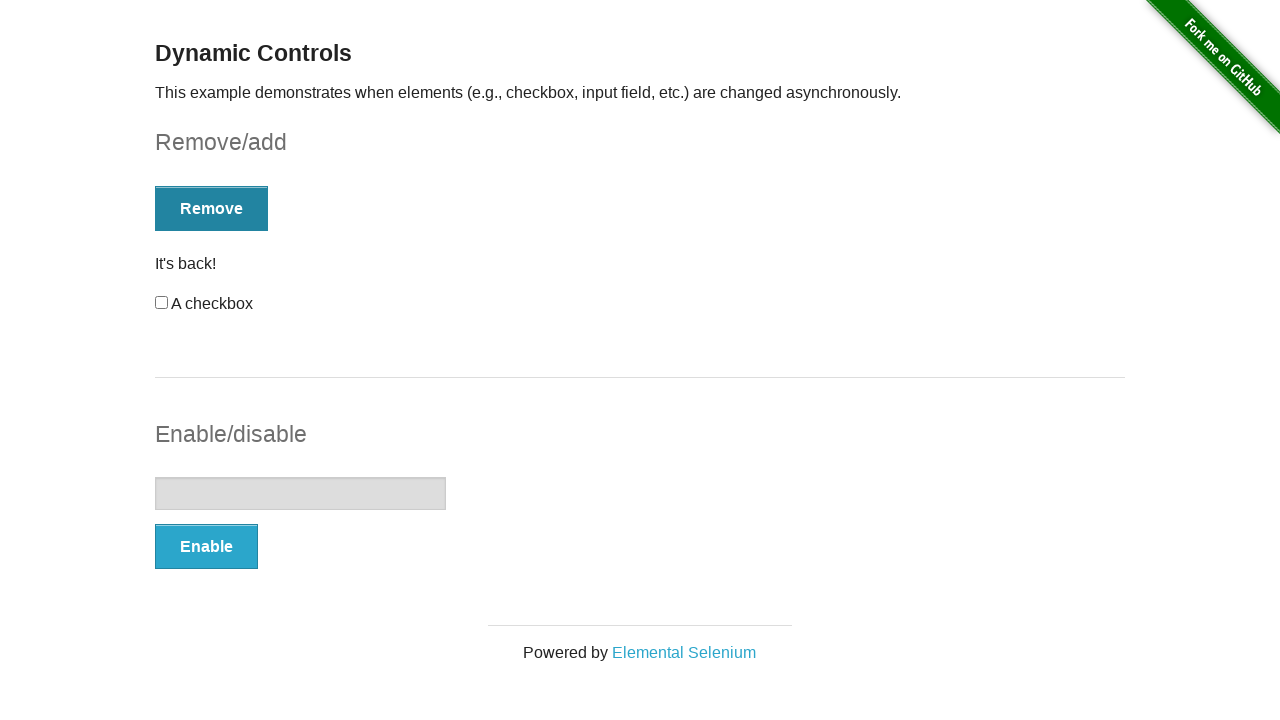